Tests iframe navigation and interaction by switching between single and nested frames, entering text in input fields within those frames

Starting URL: https://demo.automationtesting.in/Frames.html

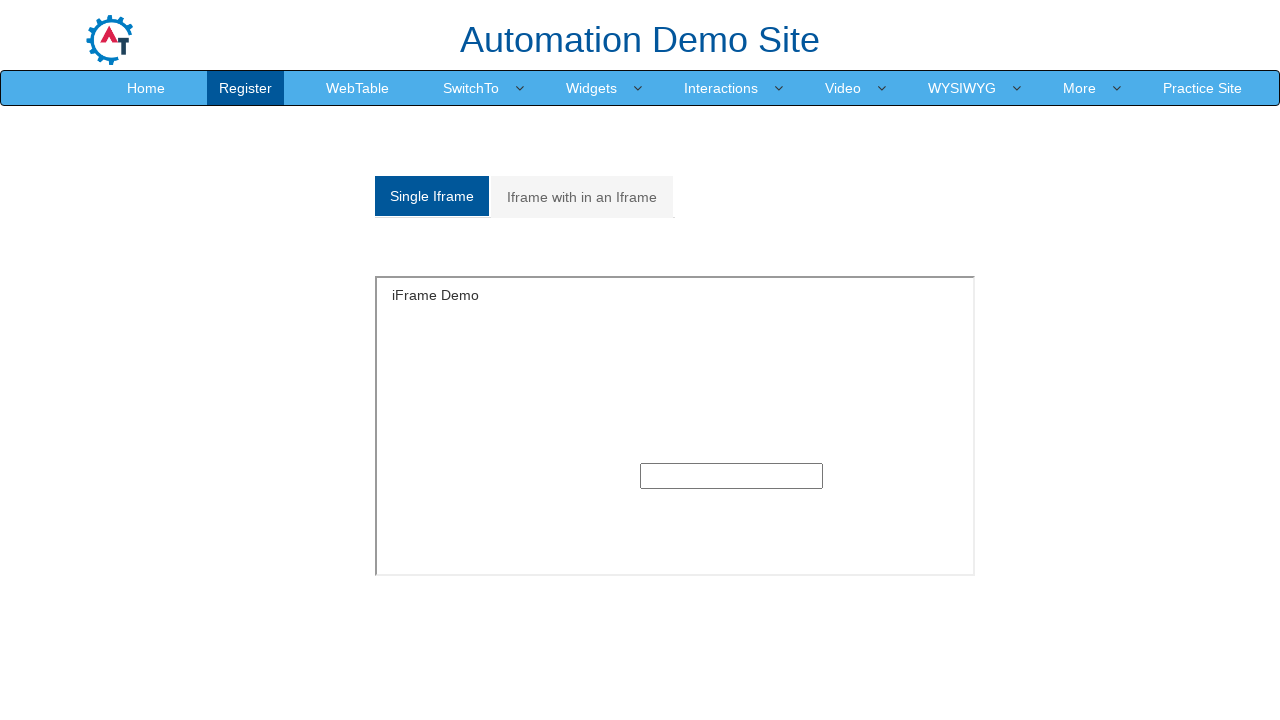

Clicked on first tab to switch to Single Frame at (432, 196) on (//a[@data-toggle='tab'])[1]
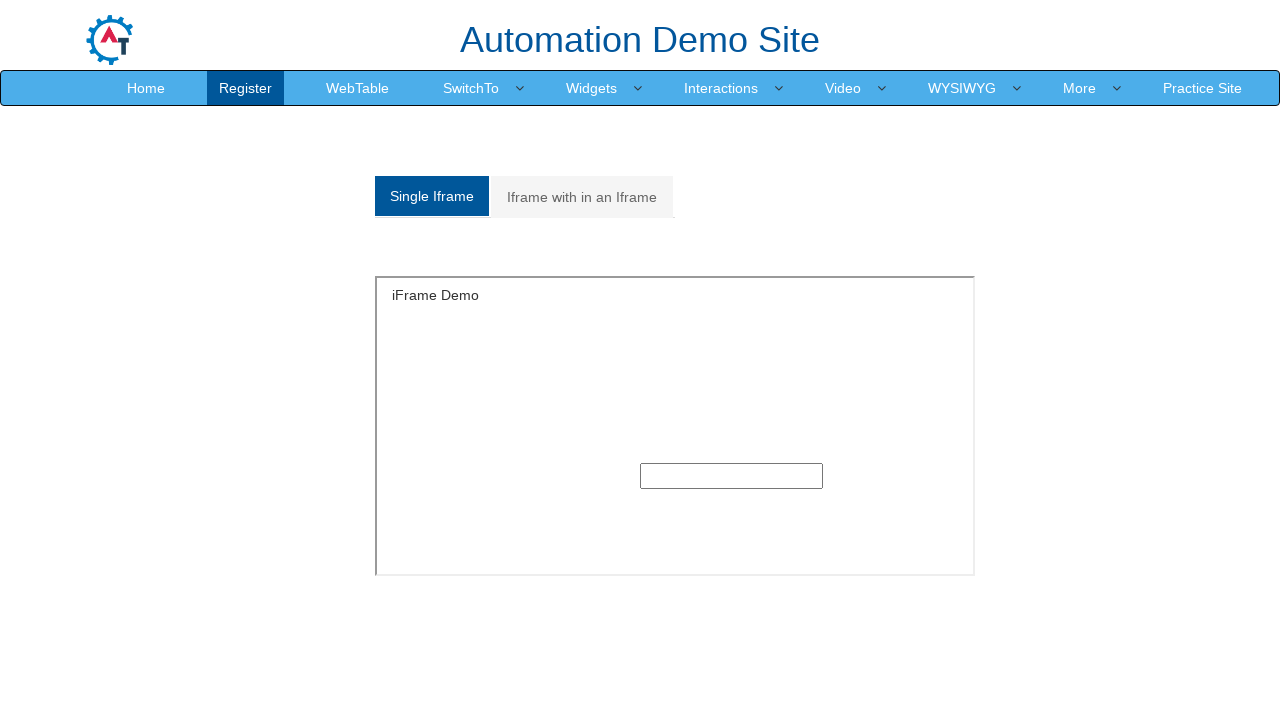

Located single frame element
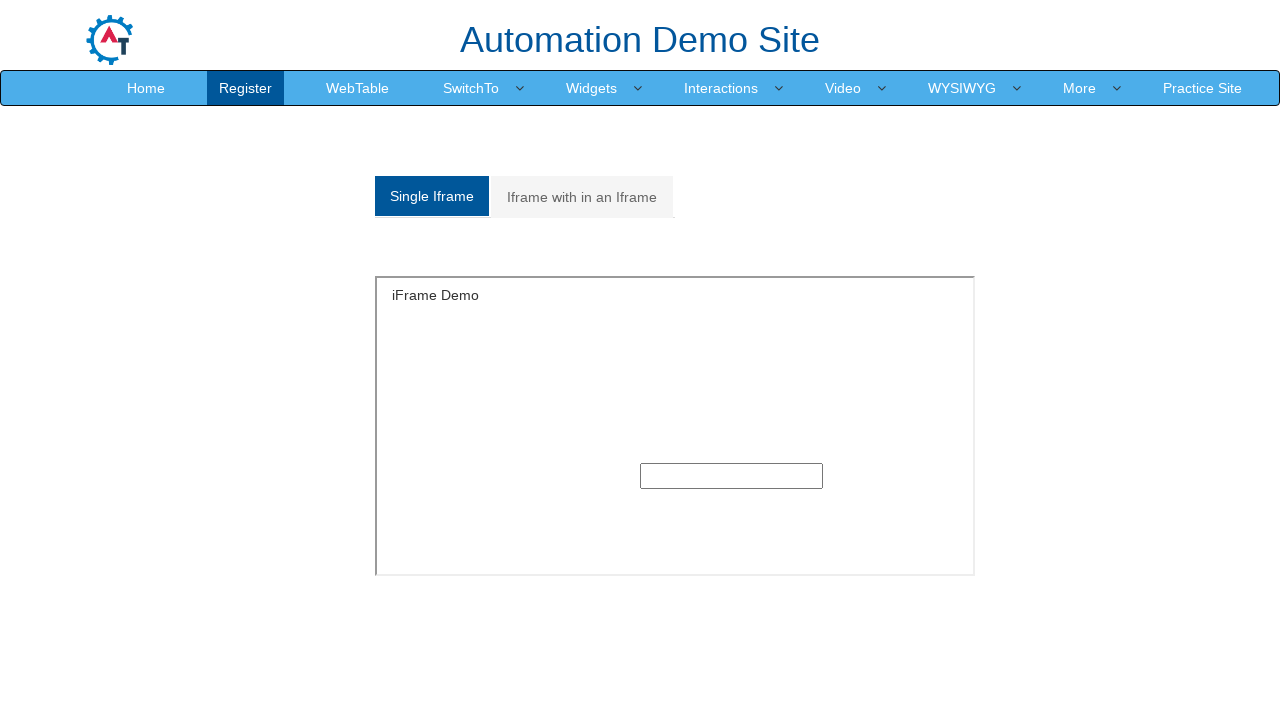

Entered 'hi' into text input field within single frame on xpath=//iframe[@src='SingleFrame.html'] >> internal:control=enter-frame >> xpath
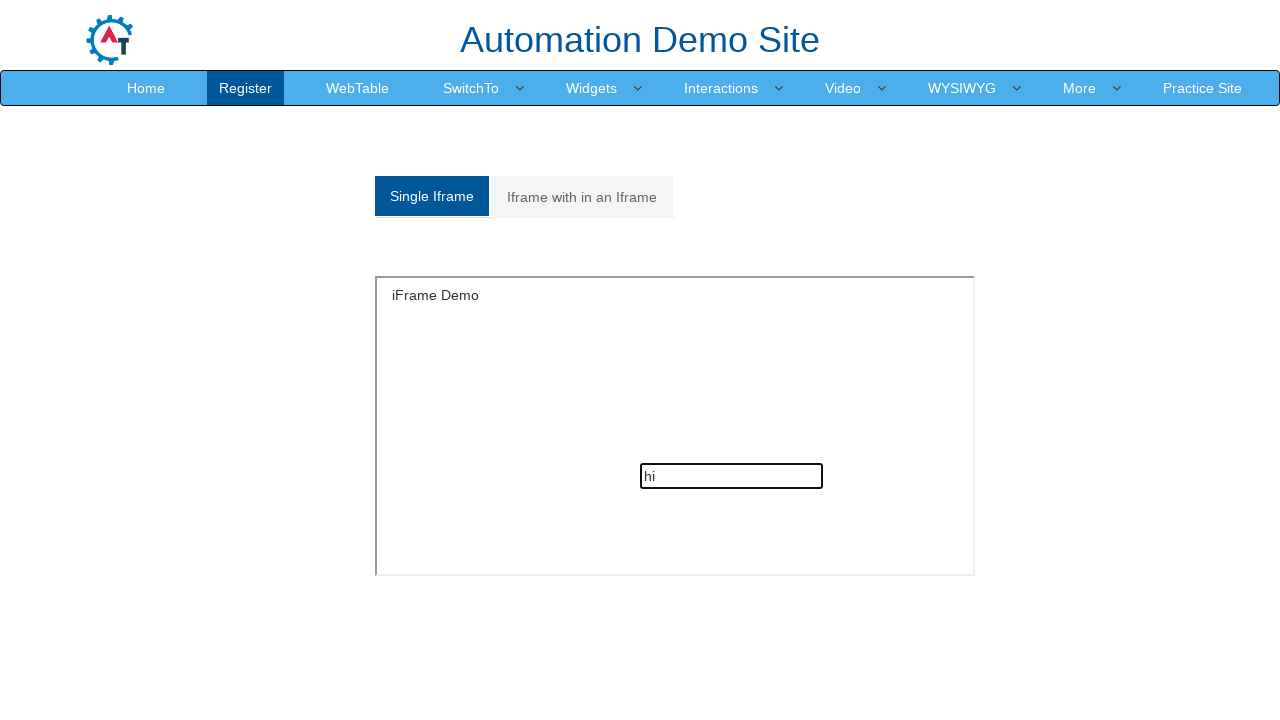

Clicked on second tab to switch to Nested Frames at (582, 197) on (//a[@data-toggle='tab'])[2]
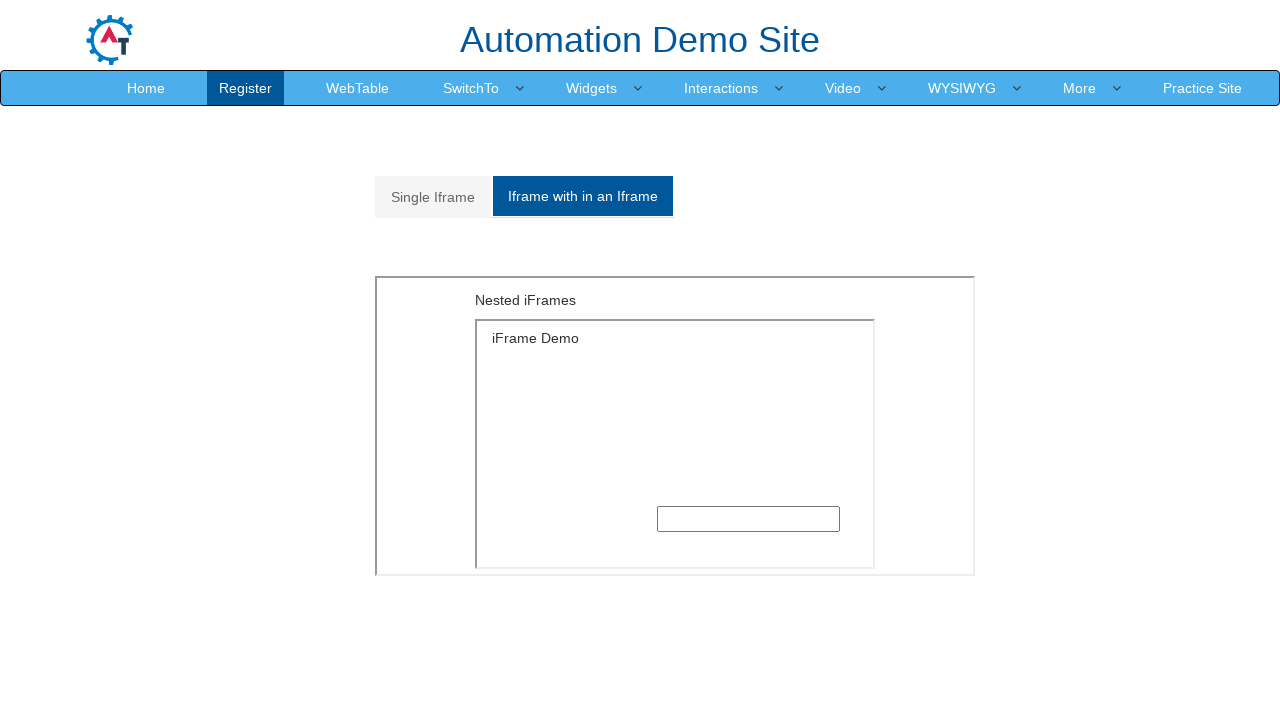

Located outer frame (index 1) in nested frame structure
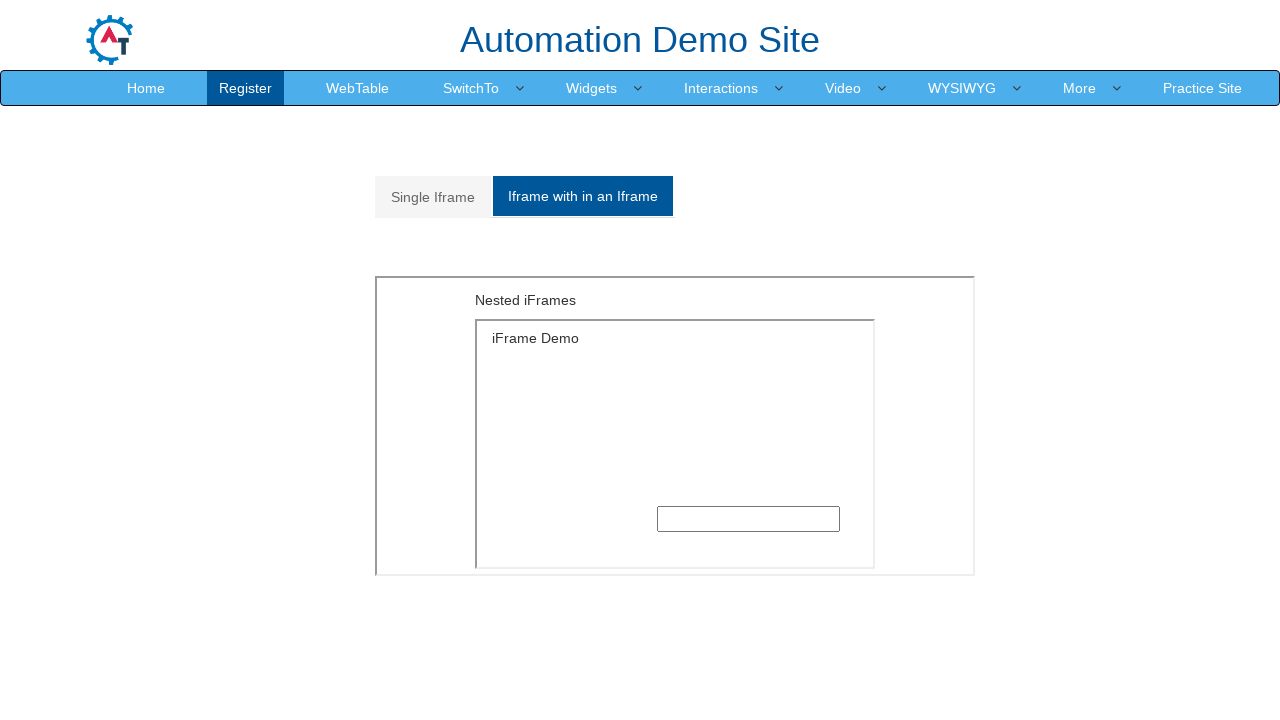

Located inner frame within outer frame
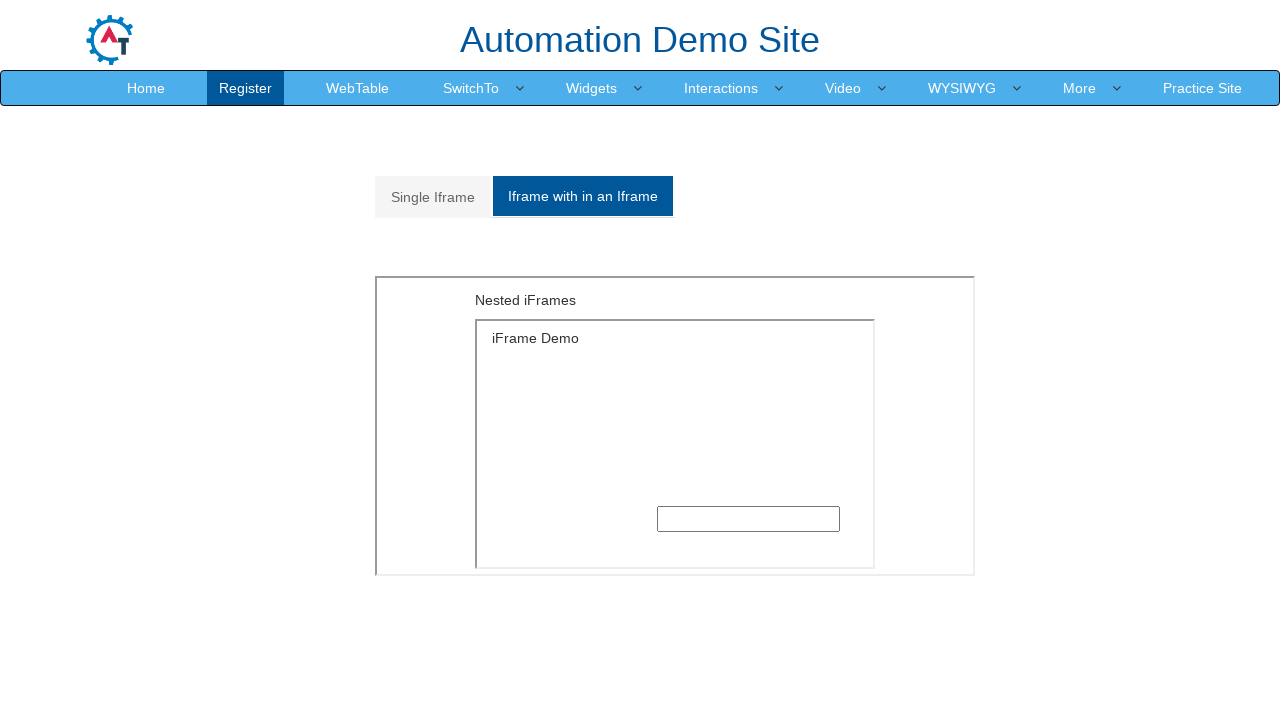

Entered 'hi' into text input field within nested inner frame on iframe >> nth=1 >> internal:control=enter-frame >> iframe >> nth=0 >> internal:c
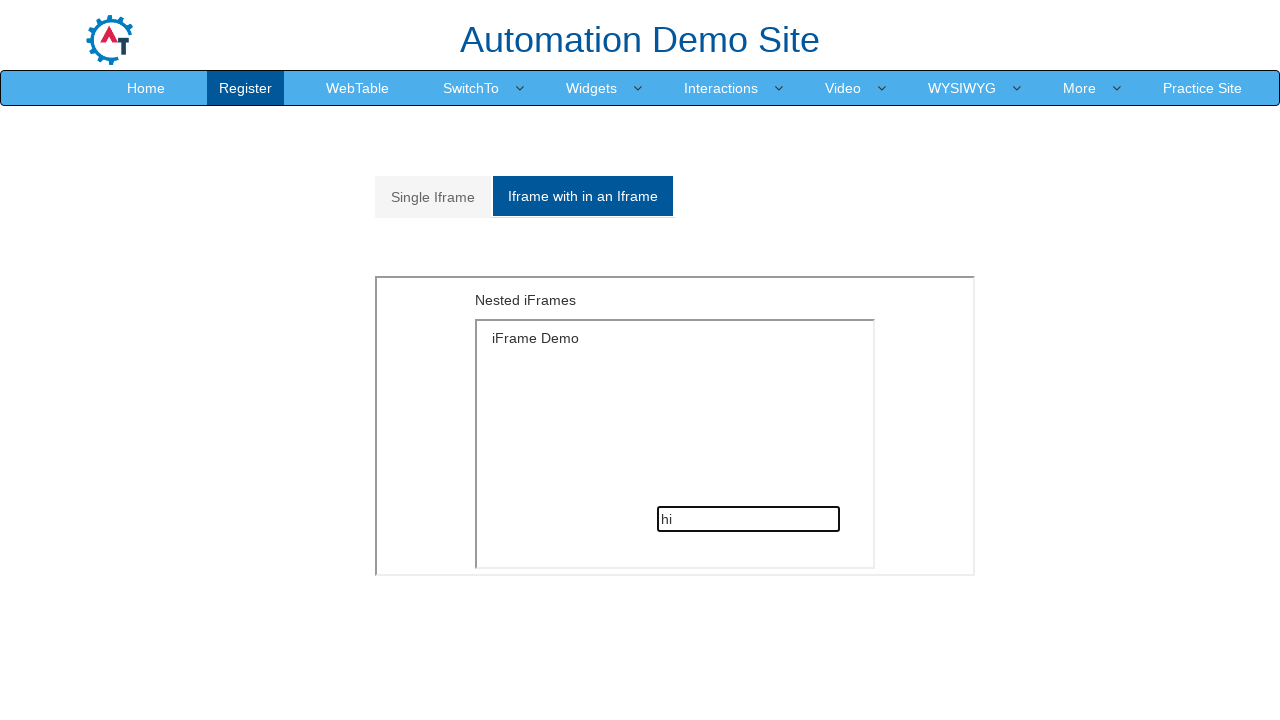

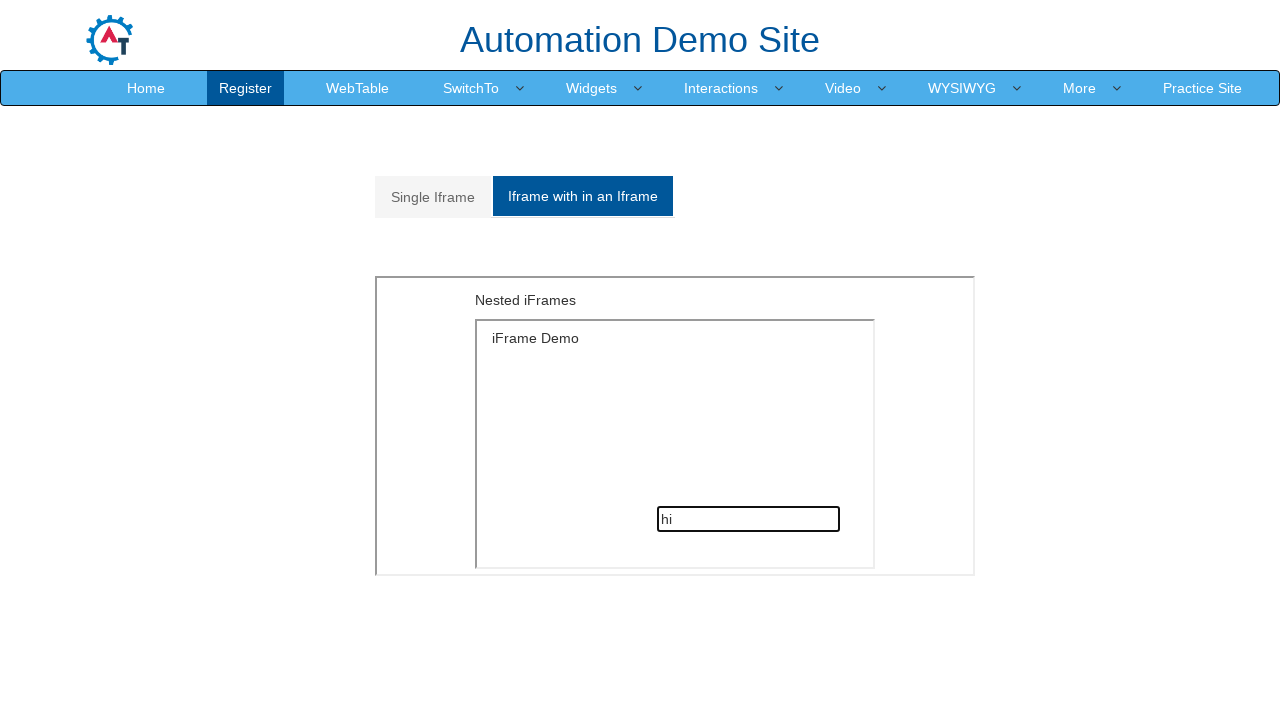